Tests auto-suggest dropdown functionality by typing a partial search term "chi" in the autosuggest input field, waiting for suggestions to appear, and selecting "China" from the dropdown list.

Starting URL: https://rahulshettyacademy.com/dropdownsPractise/

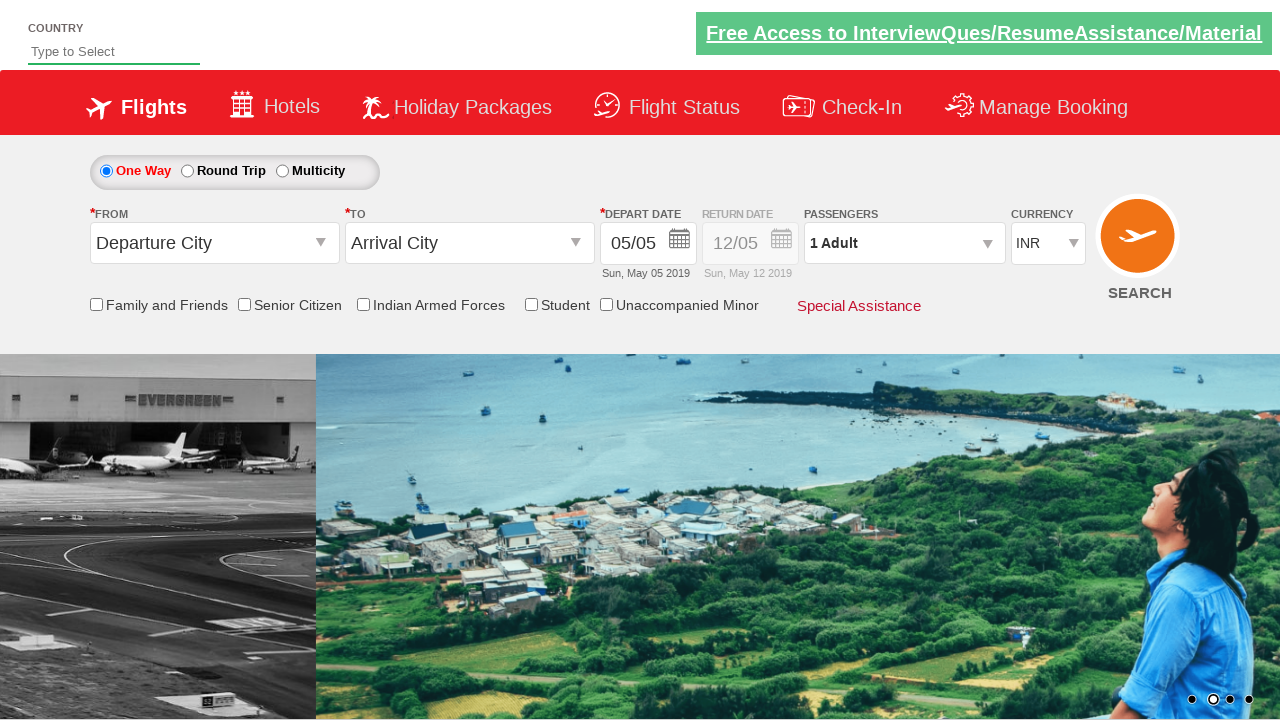

Typed 'chi' in autosuggest input field on input#autosuggest
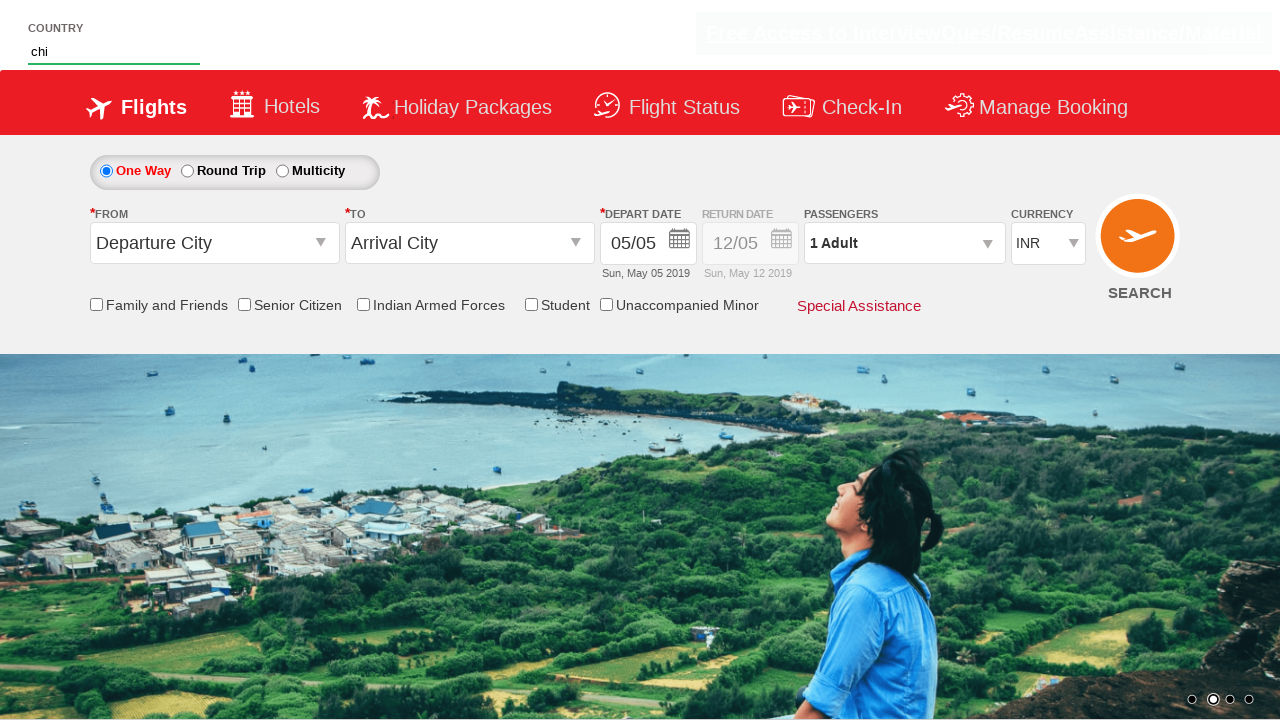

Autosuggest dropdown appeared with suggestions
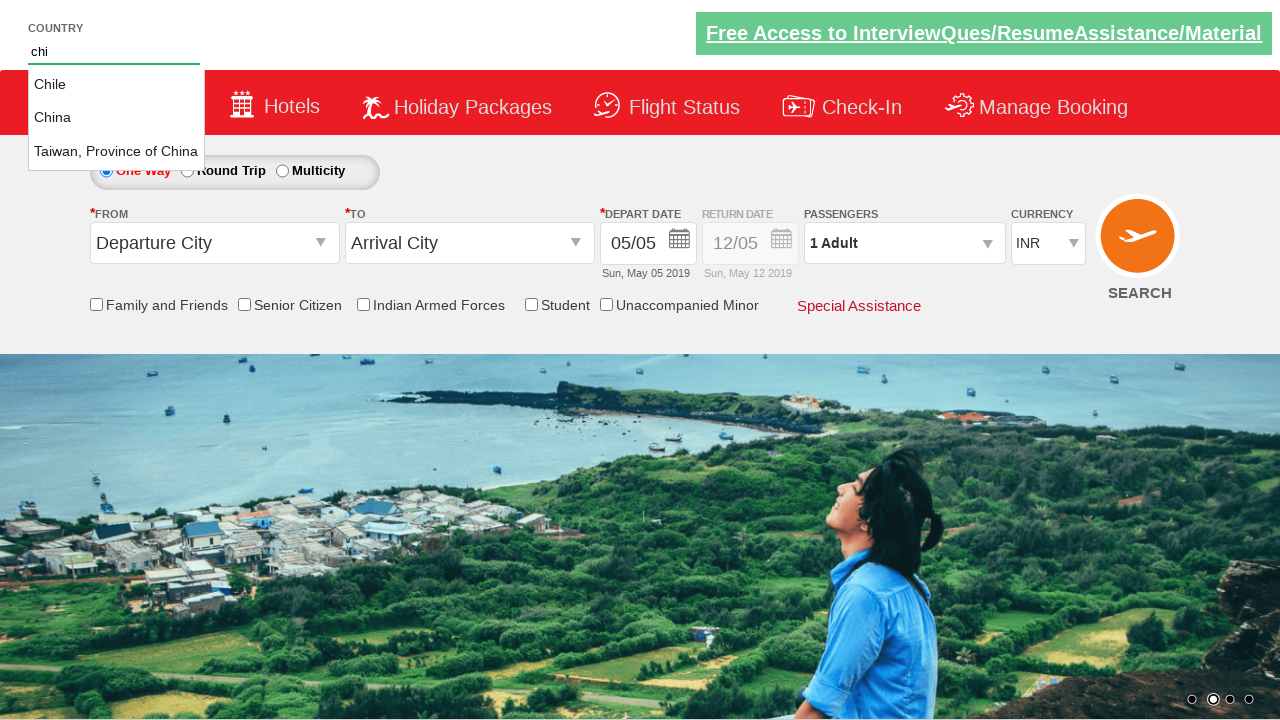

Selected 'China' from autosuggest dropdown at (116, 118) on a:text('China')
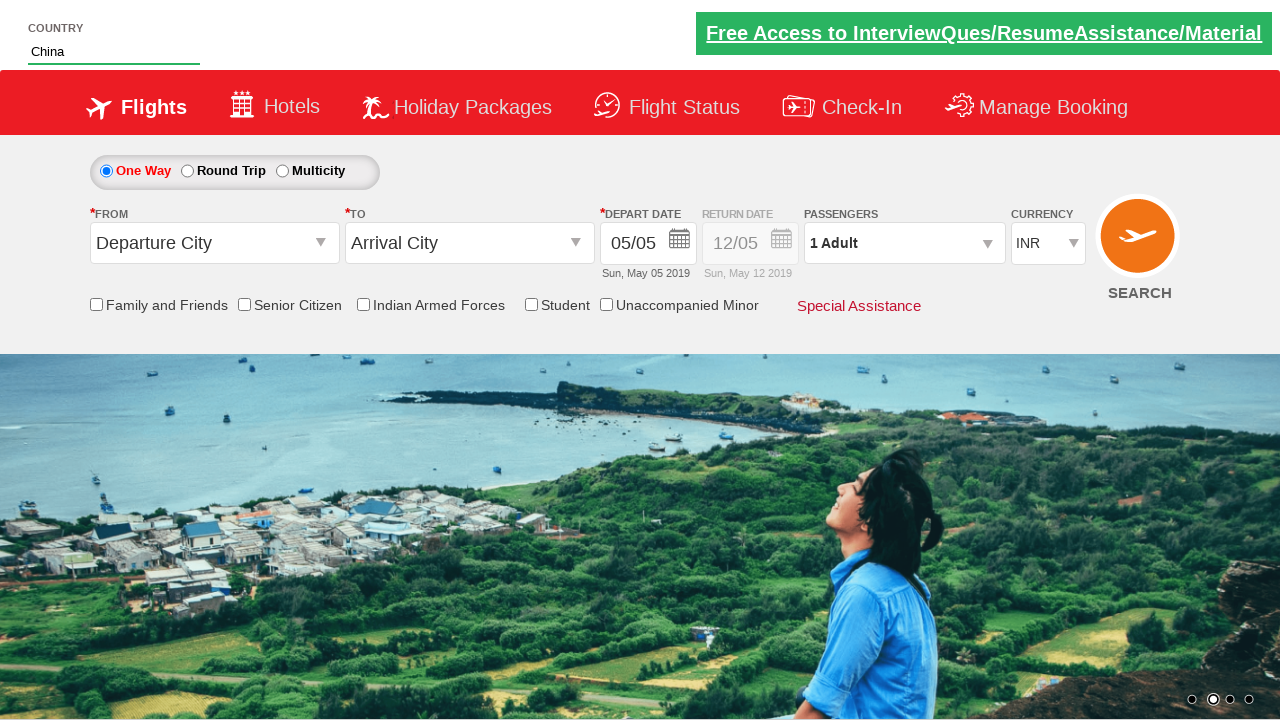

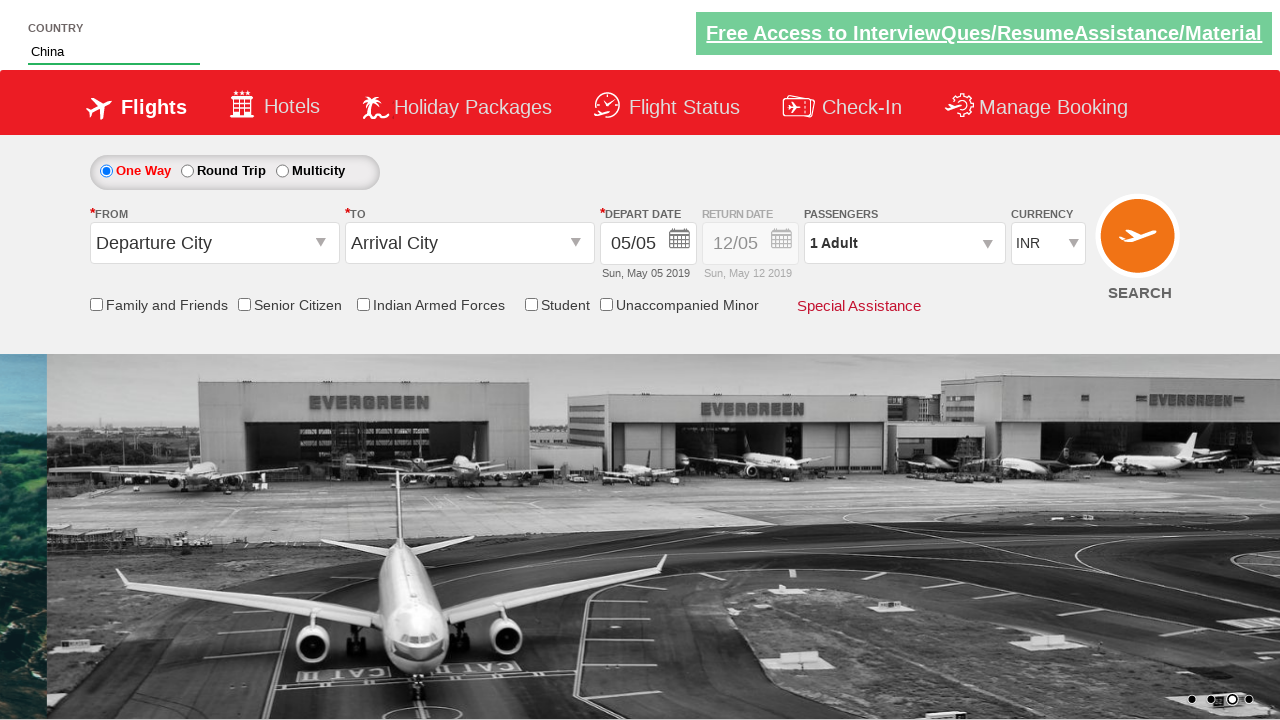